Tests that a checkbox element disappears from the page after clicking the remove button

Starting URL: https://the-internet.herokuapp.com/dynamic_controls

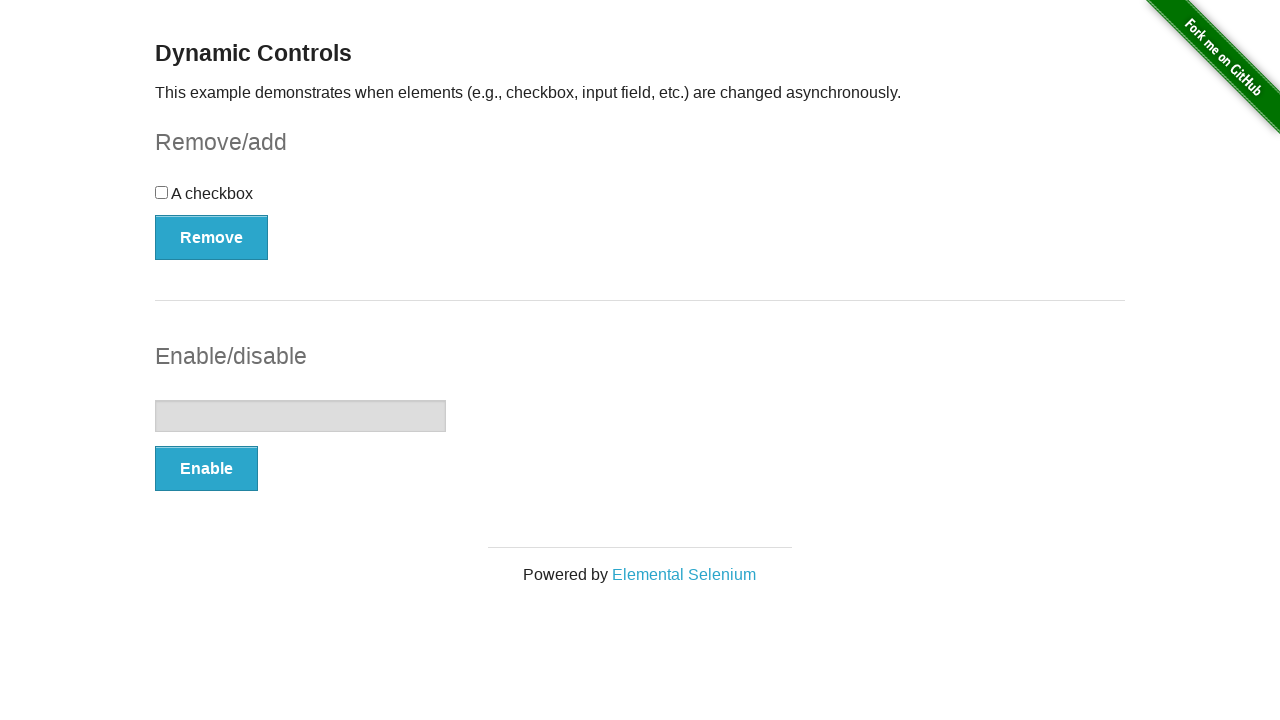

Clicked the Remove button for checkbox at (212, 237) on button:has-text('Remove')
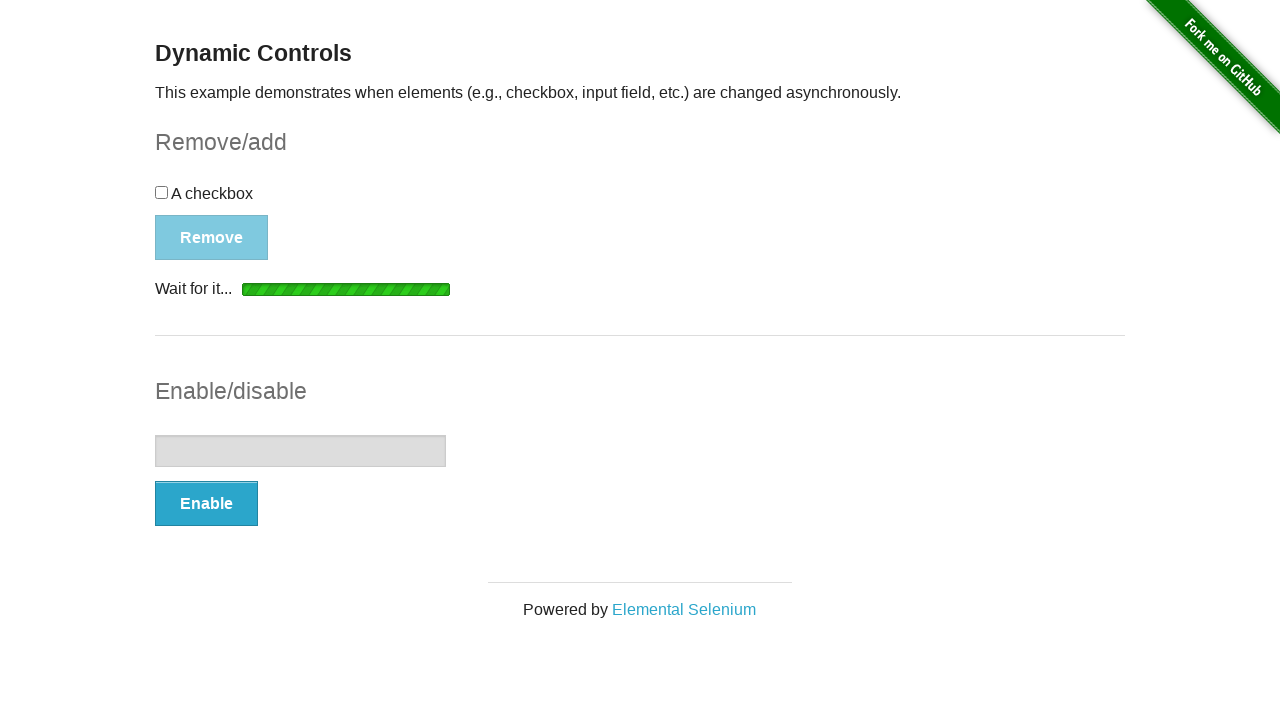

Waited for checkbox to become hidden
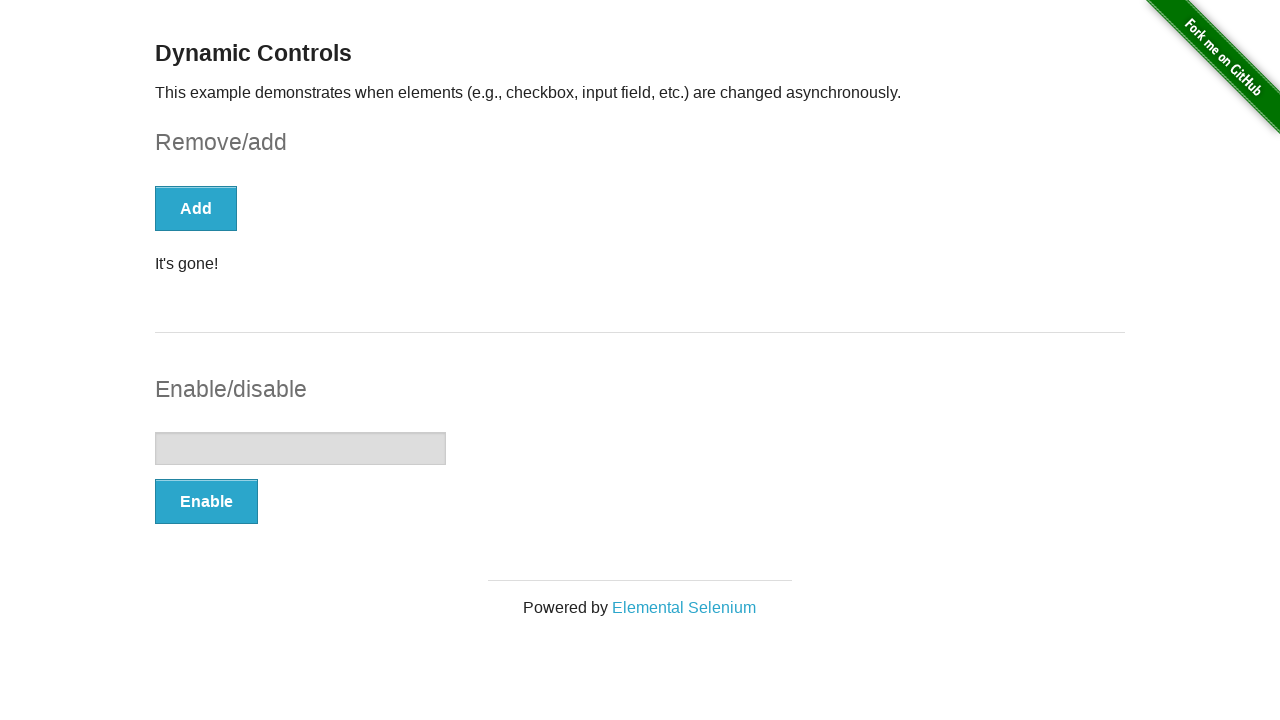

Verified checkbox element has disappeared from the page
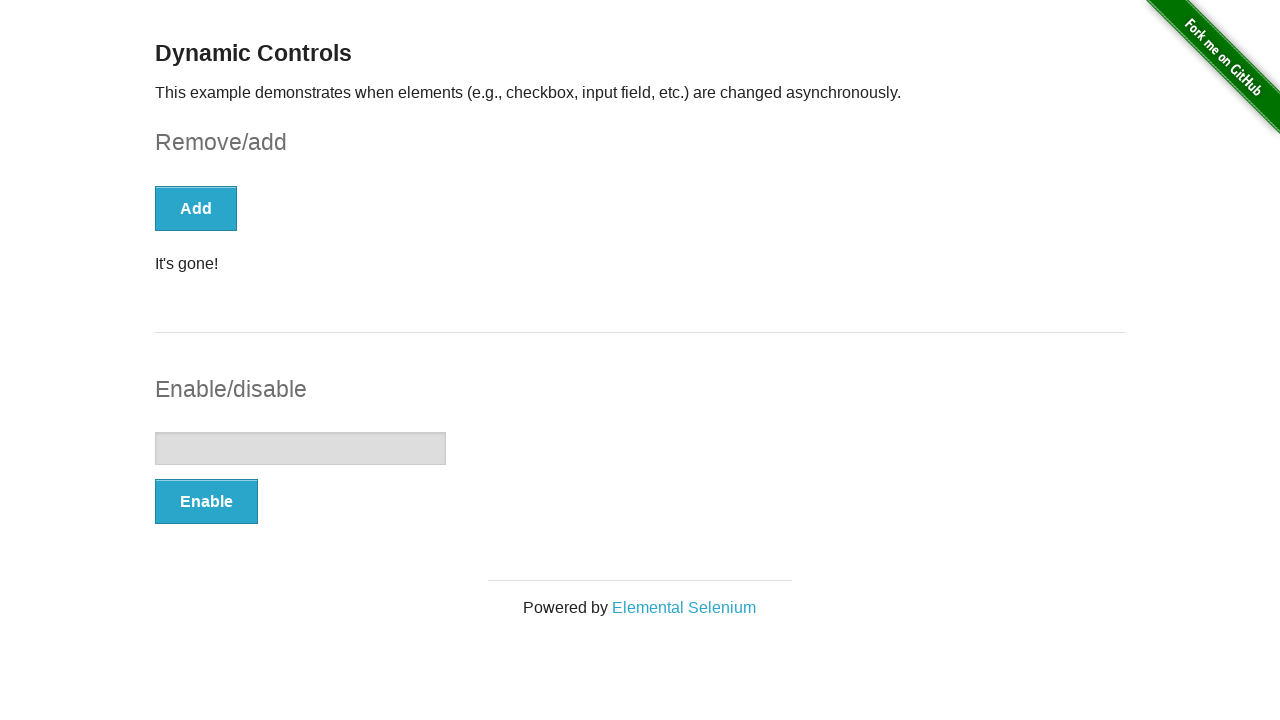

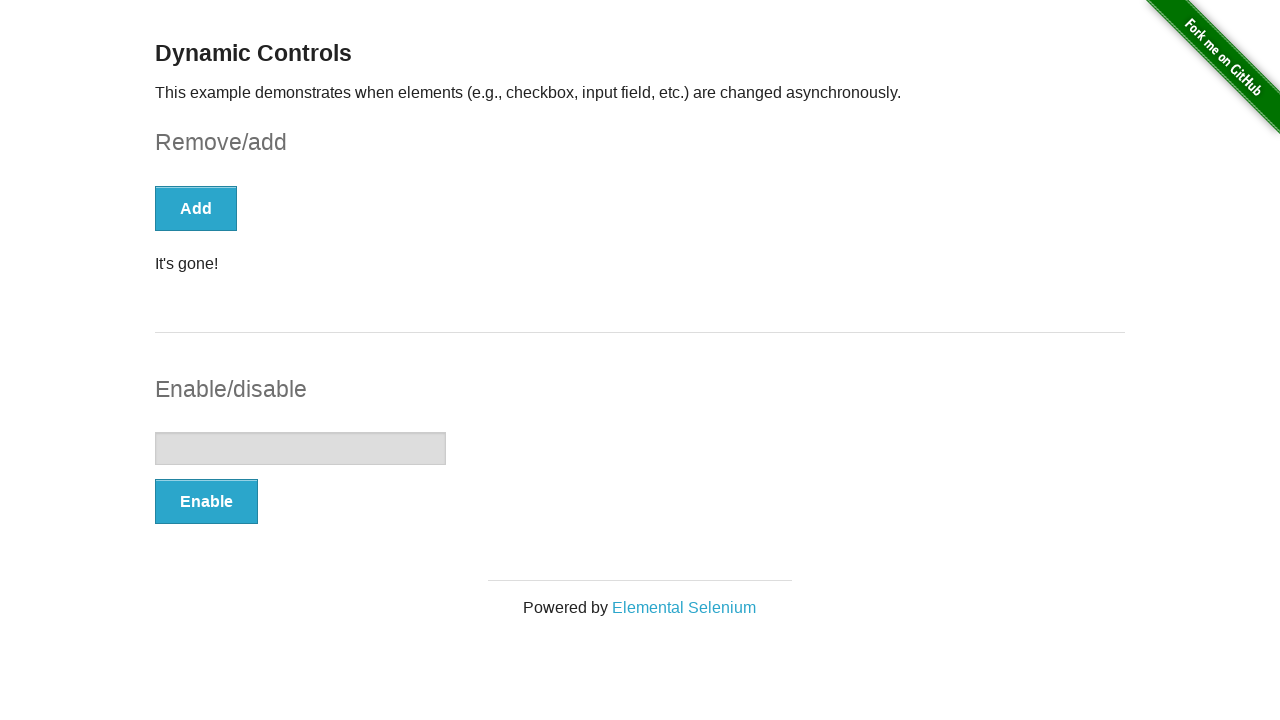